Tests that a valid 5-digit ZIP code allows proceeding to the registration form by clicking Continue and verifying the Register button appears

Starting URL: https://www.sharelane.com/cgi-bin/register.py

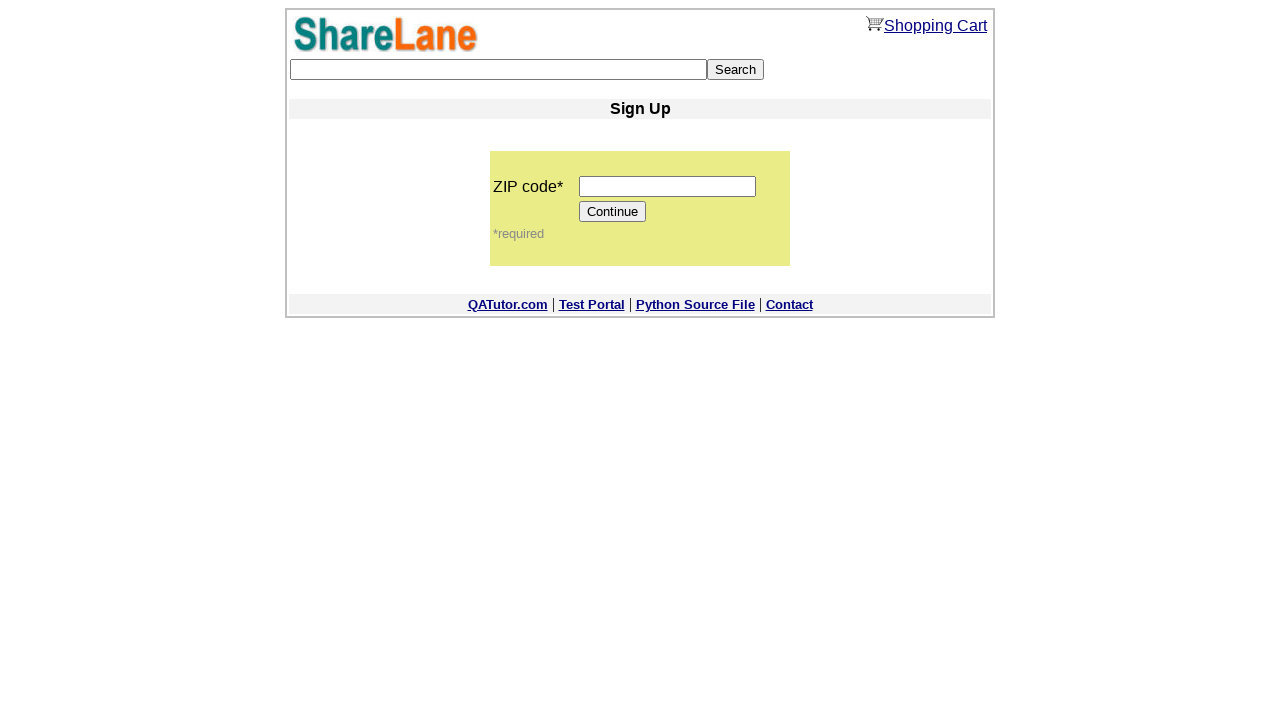

Filled ZIP code field with valid 5-digit code '00000' on input[name='zip_code']
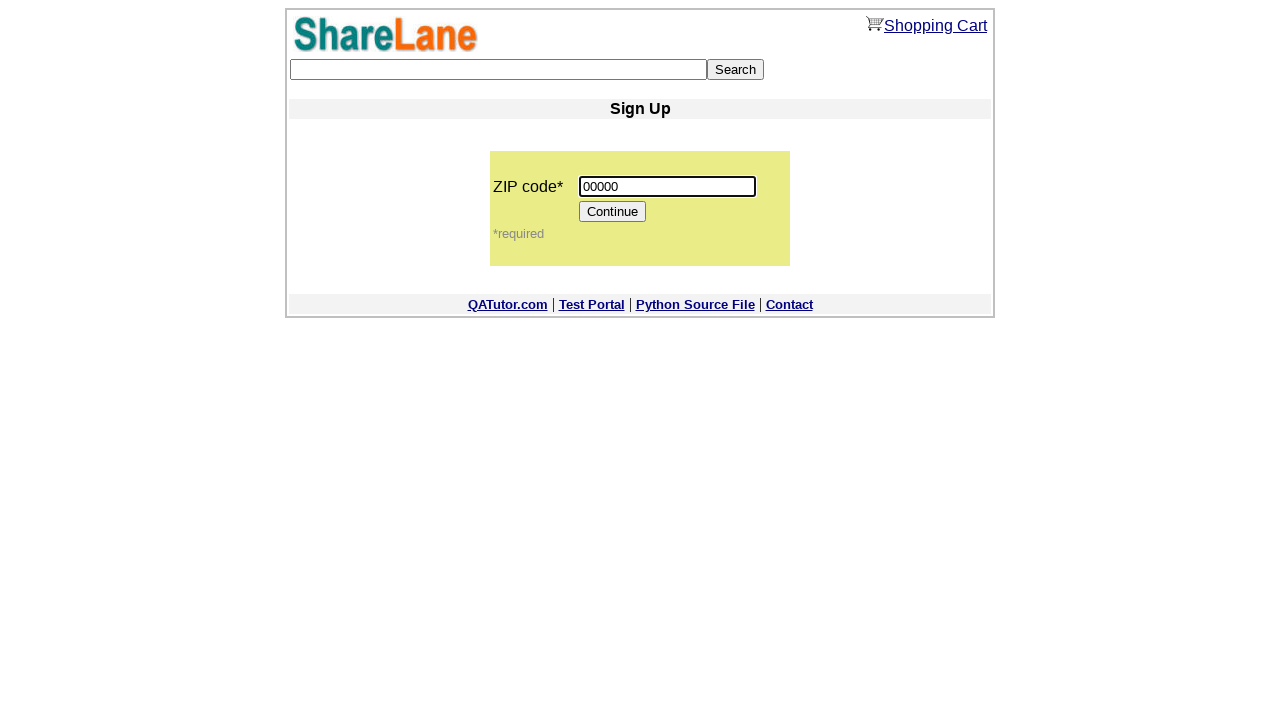

Clicked Continue button to proceed with registration at (613, 212) on input[value='Continue']
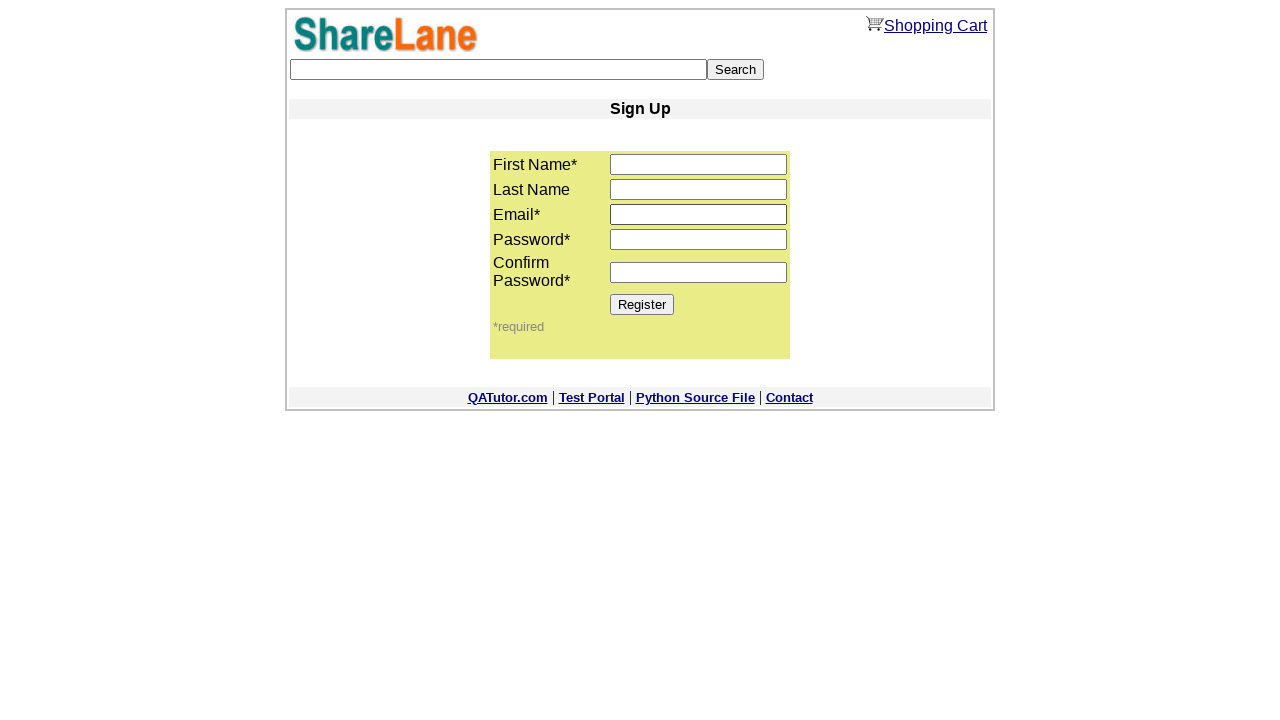

Verified Register button appeared on registration form
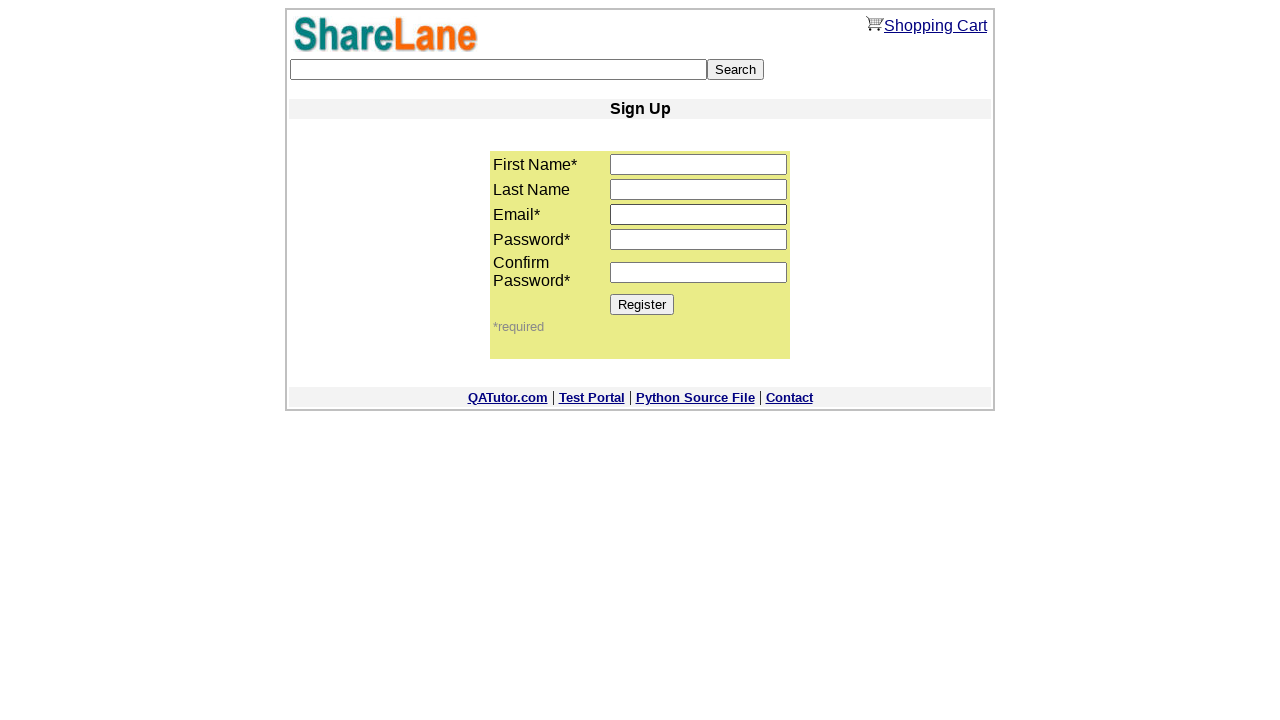

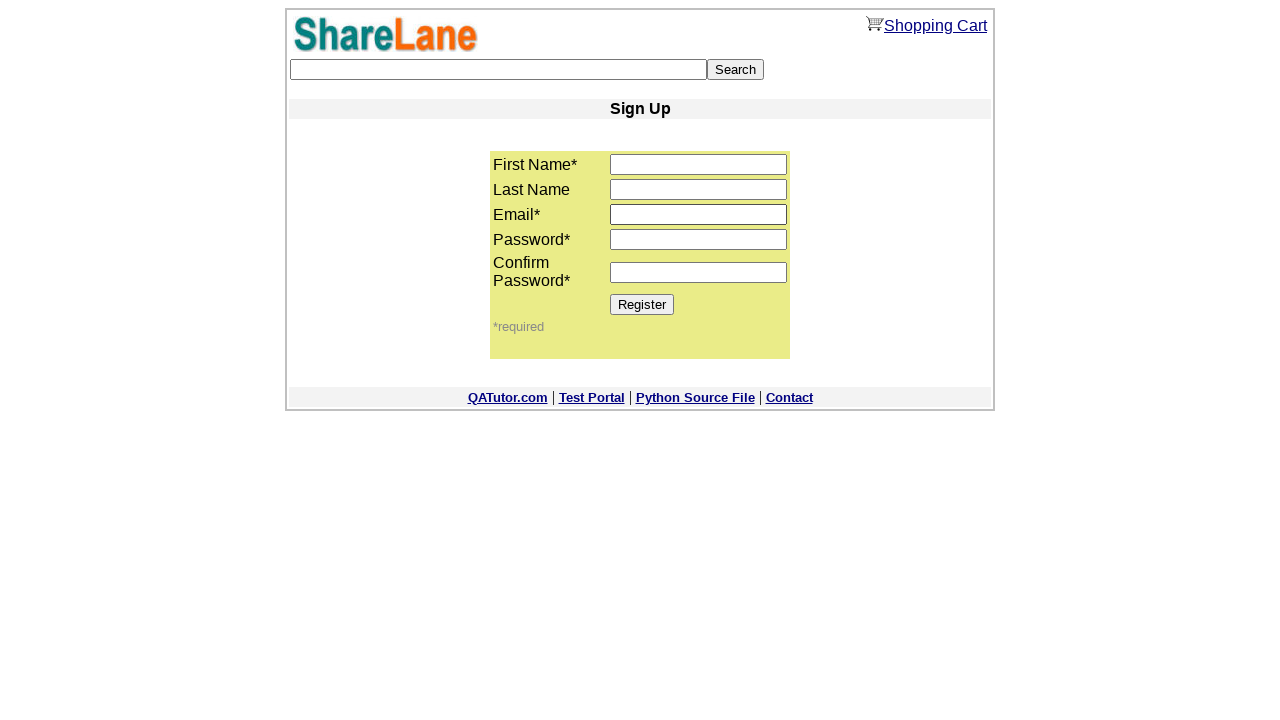